Tests the ShareLane registration flow by filling in a zip code, proceeding to the registration form, and completing all required fields (name, email, password) to register a new account.

Starting URL: https://www.sharelane.com/cgi-bin/register.py

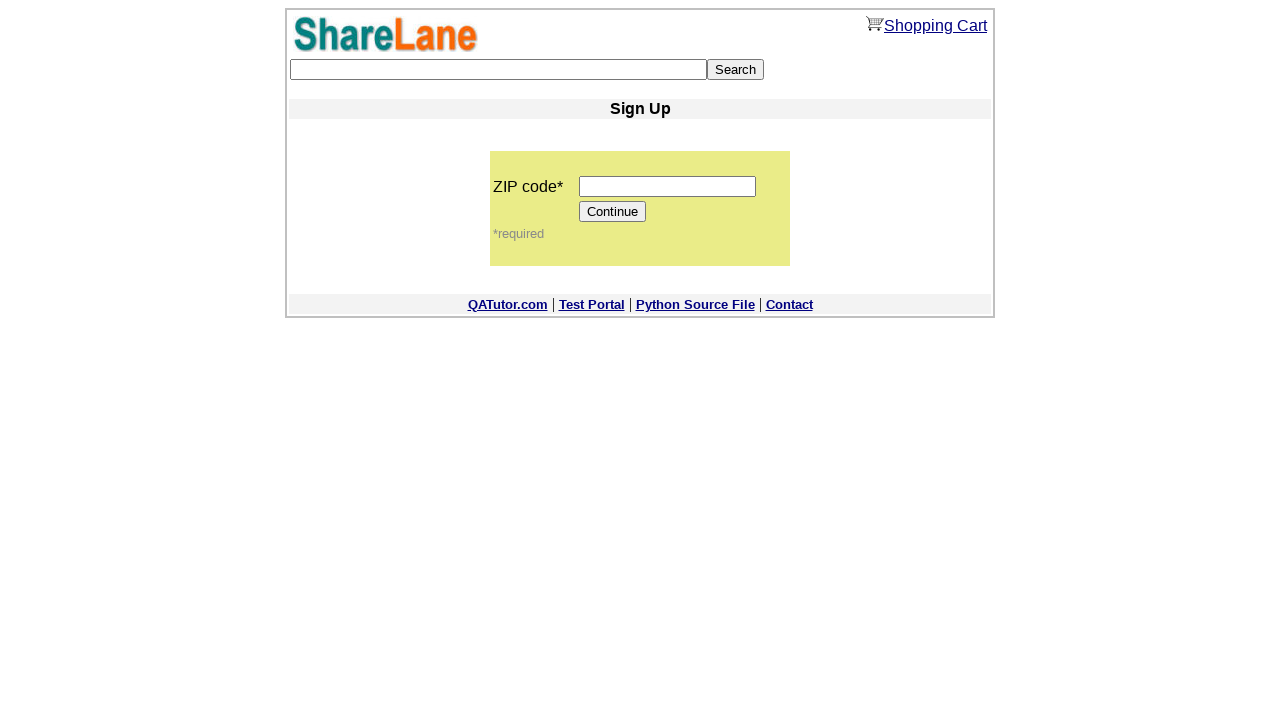

Filled zip code field with '222222' on input[name='zip_code']
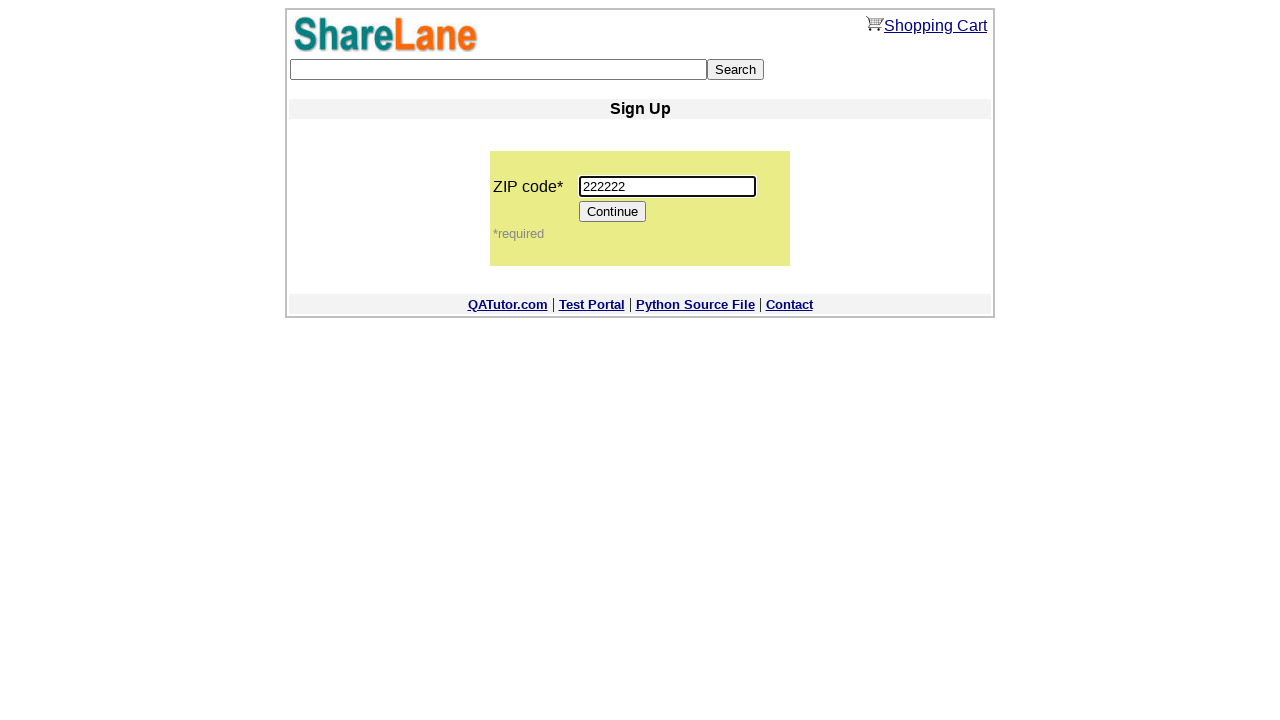

Clicked Continue button to proceed to registration form at (613, 212) on xpath=//*[@value='Continue']
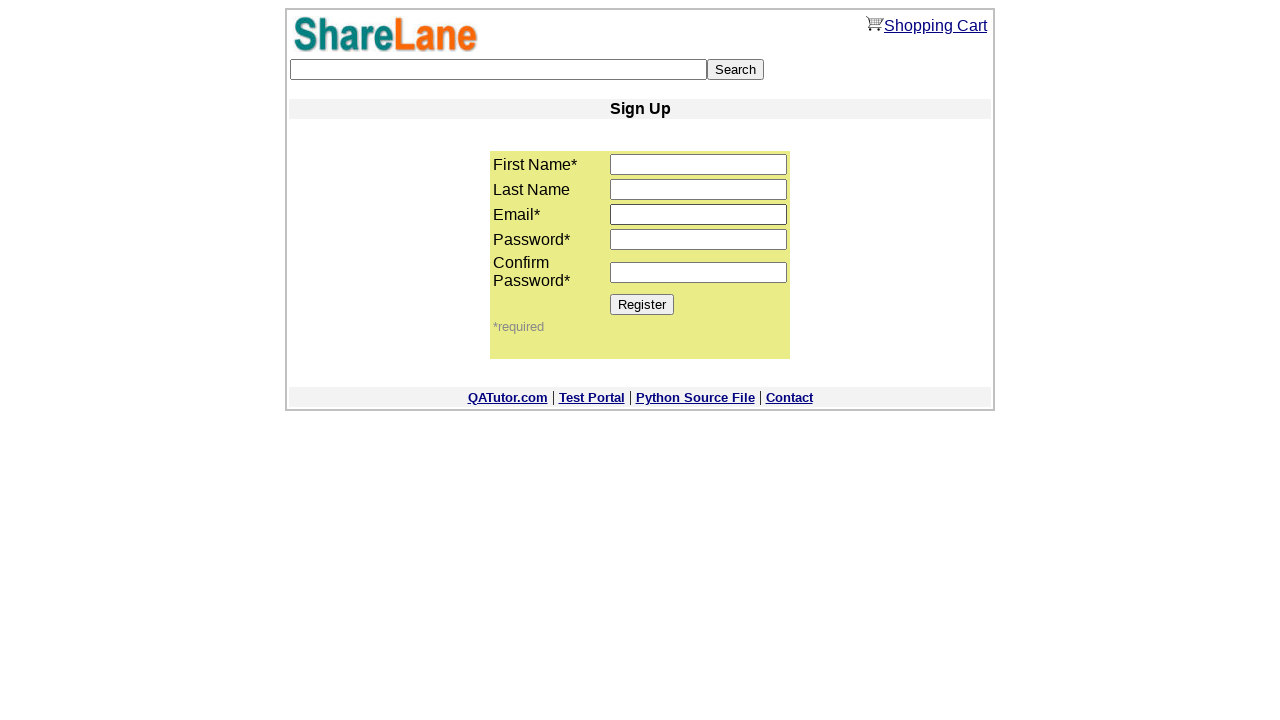

Registration form loaded with first name field visible
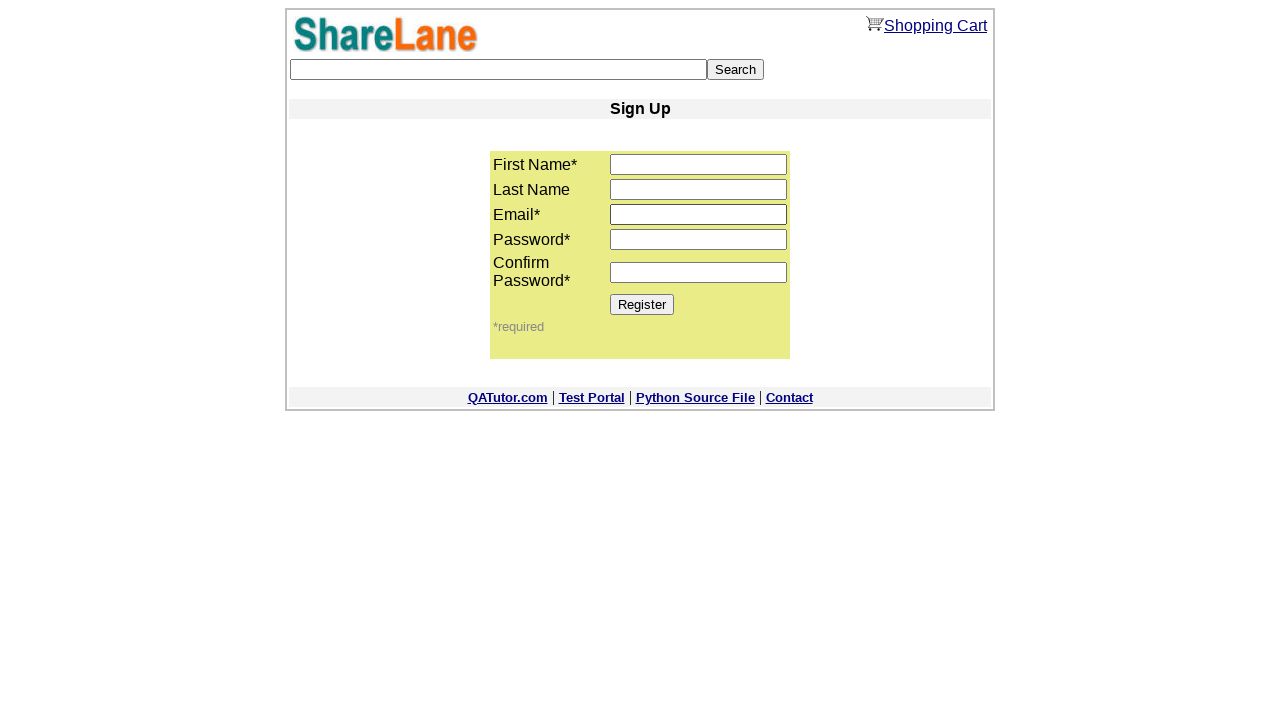

Filled first name field with 'James' on input[name='first_name']
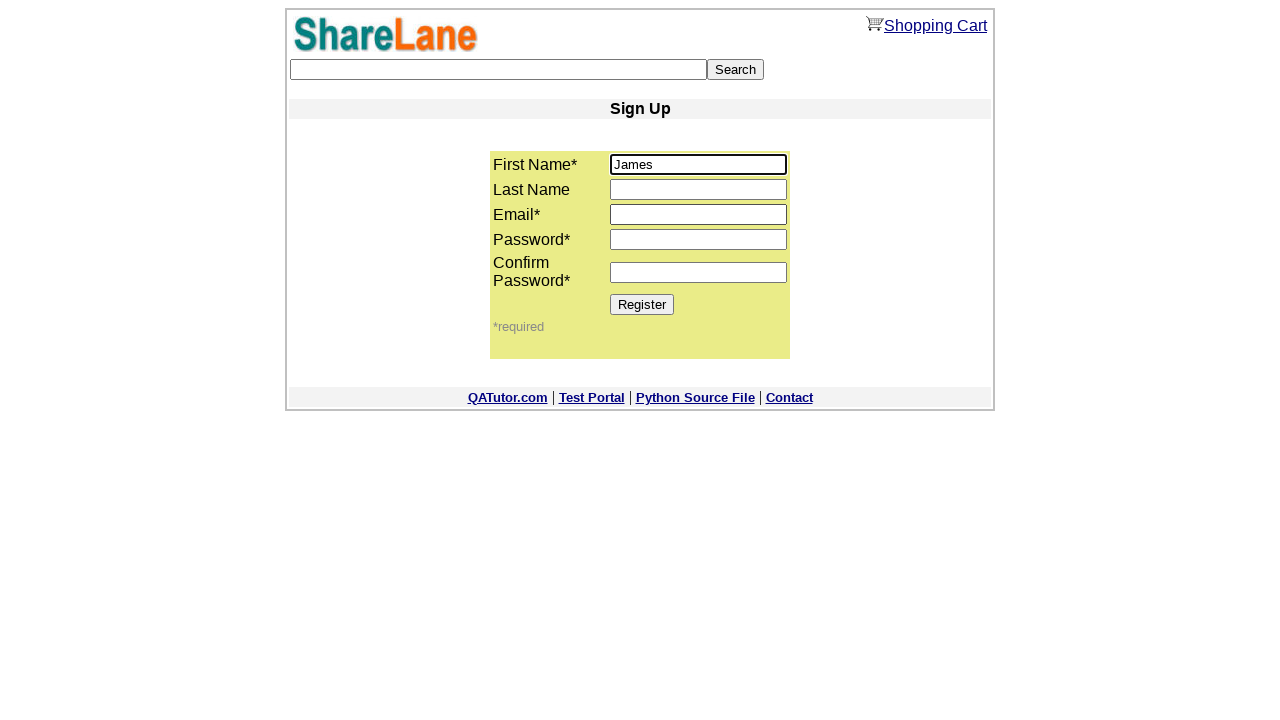

Filled last name field with 'Brown' on input[name='last_name']
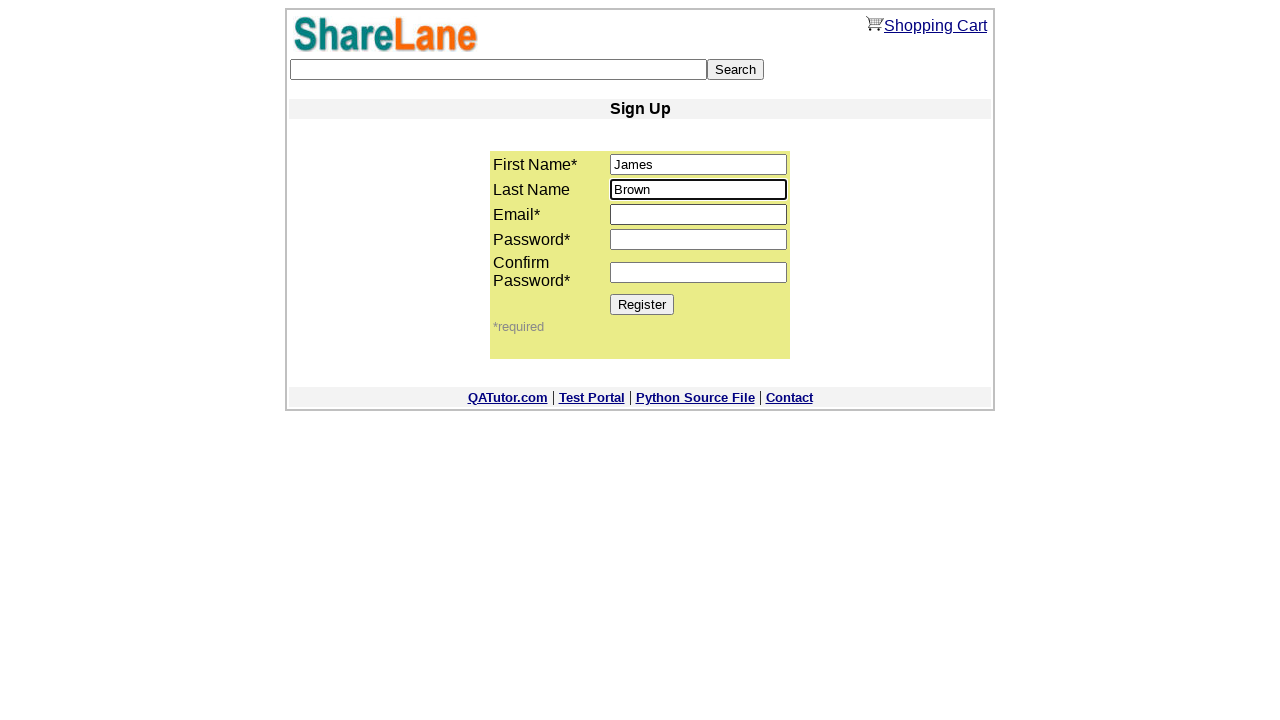

Filled email field with 'james_test847@example.com' on input[name='email']
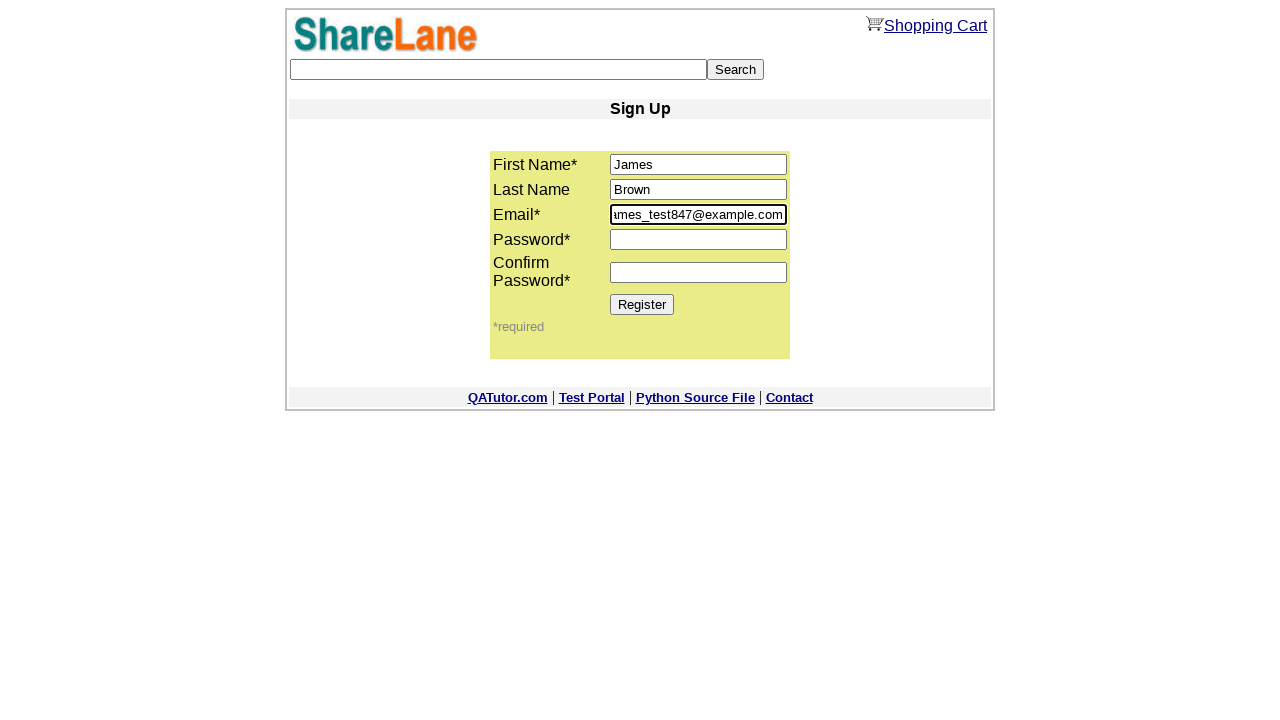

Filled password field with 'TestPass123' on input[name='password1']
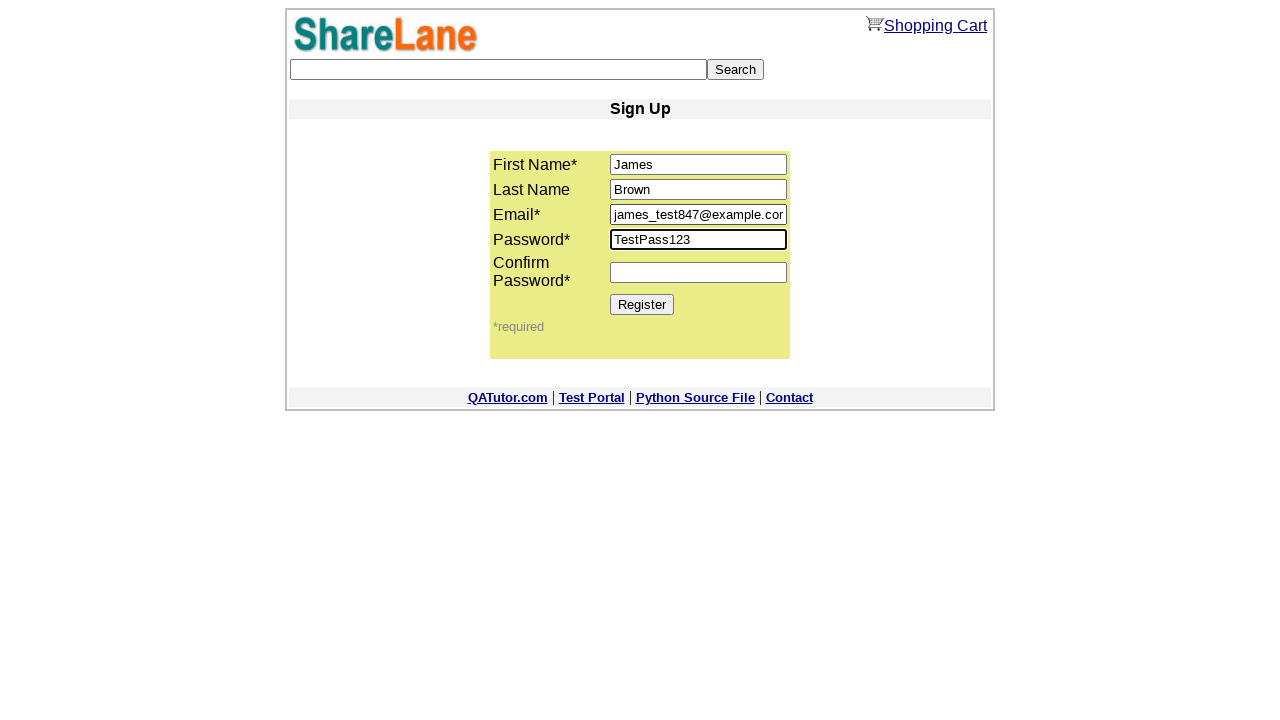

Confirmed password field with 'TestPass123' on input[name='password2']
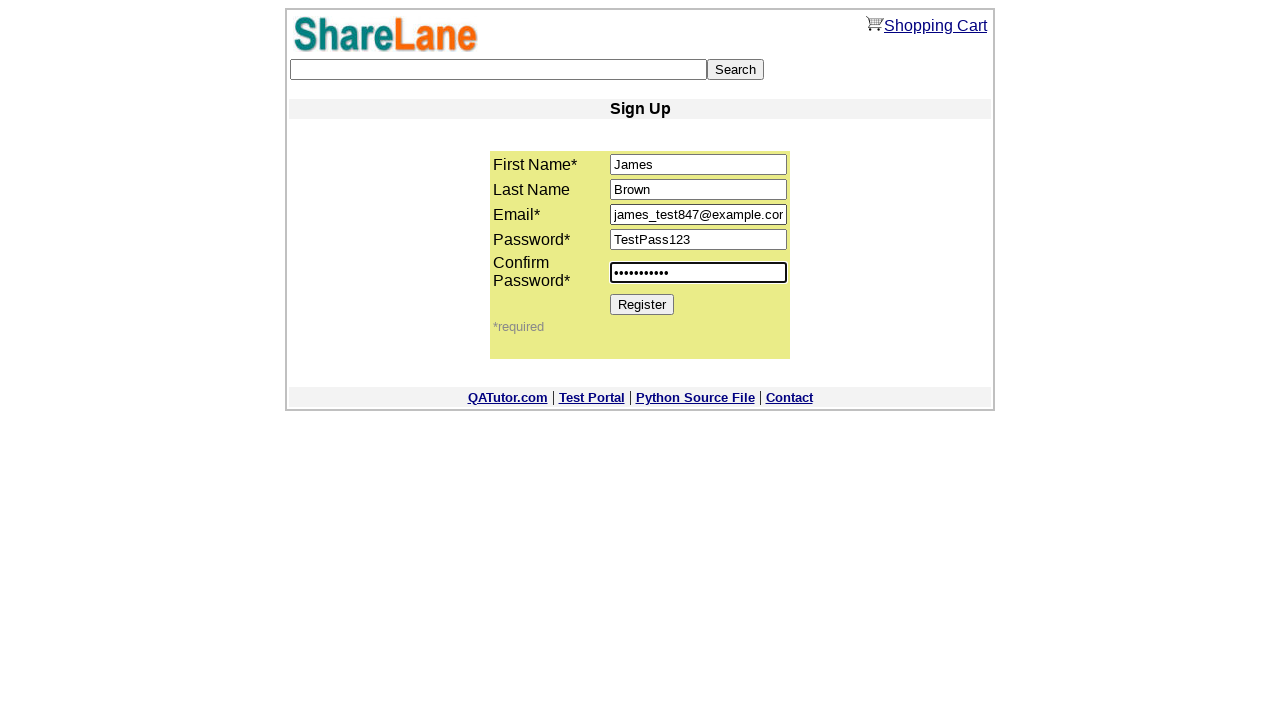

Clicked Register button to complete account registration at (642, 304) on xpath=//*[@value='Register']
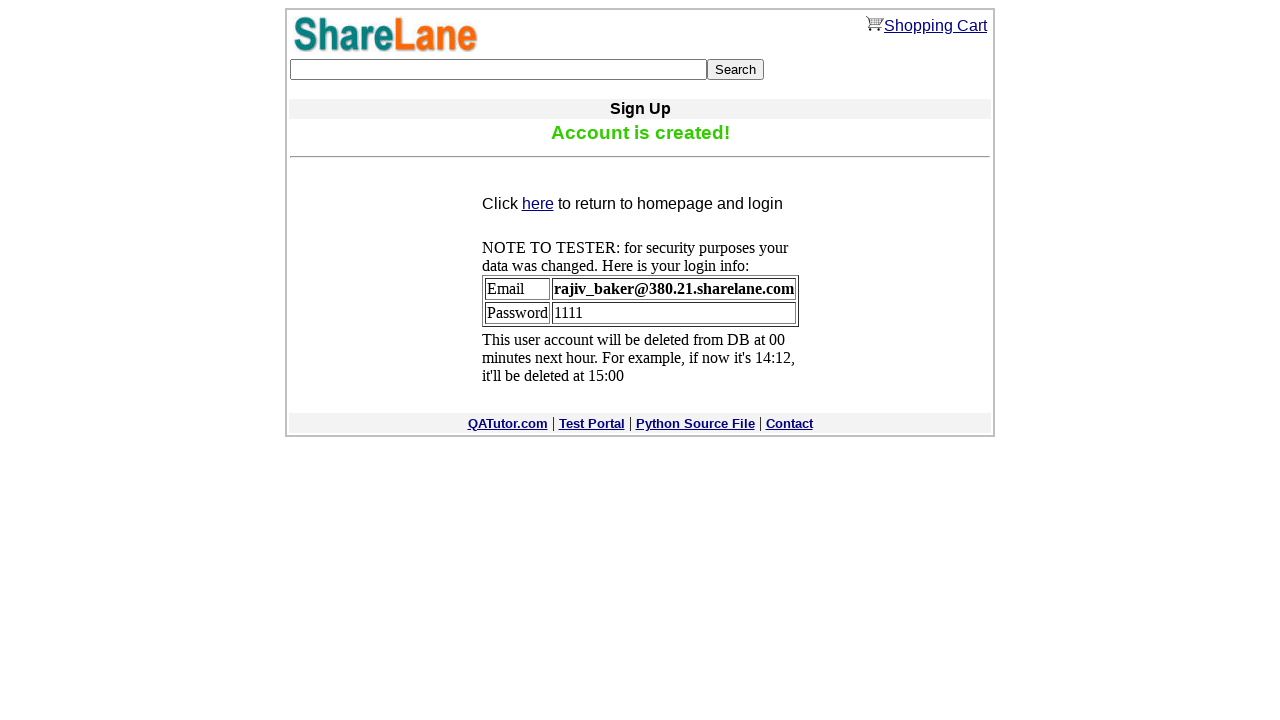

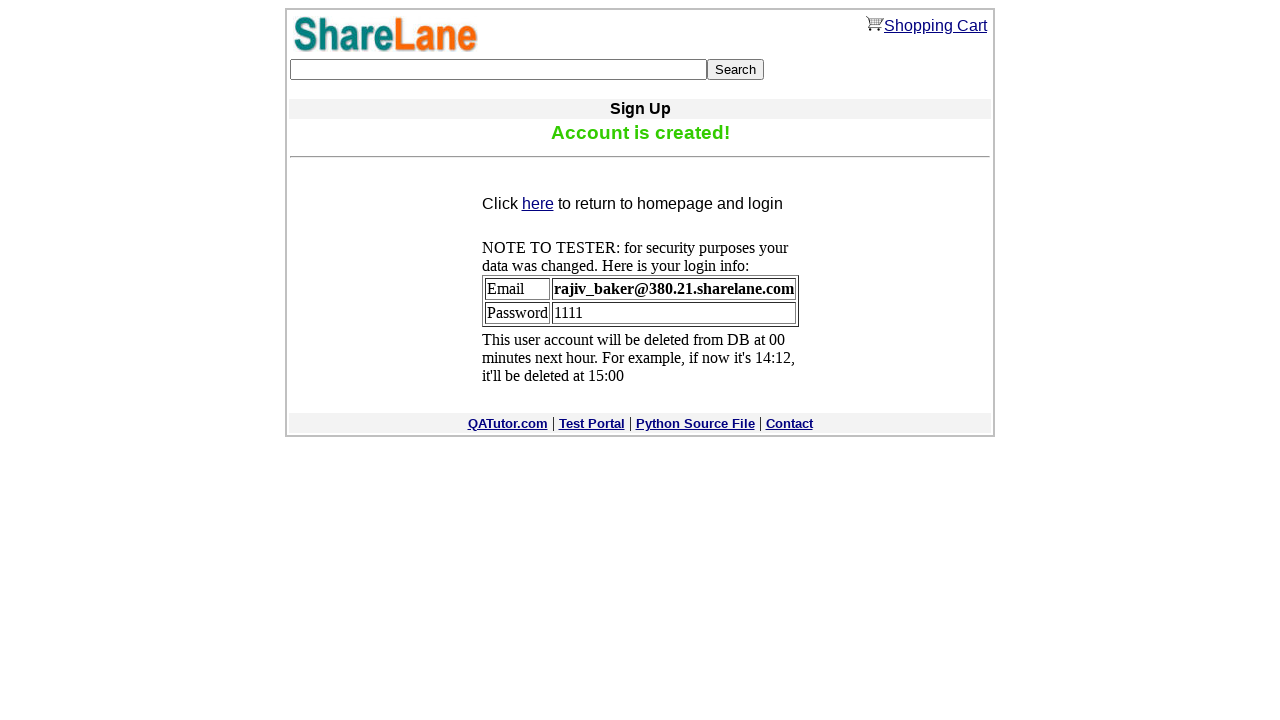